Tests timeout configuration by clicking a button that triggers an AJAX request and clicking the success element with a custom timeout.

Starting URL: http://uitestingplayground.com/ajax

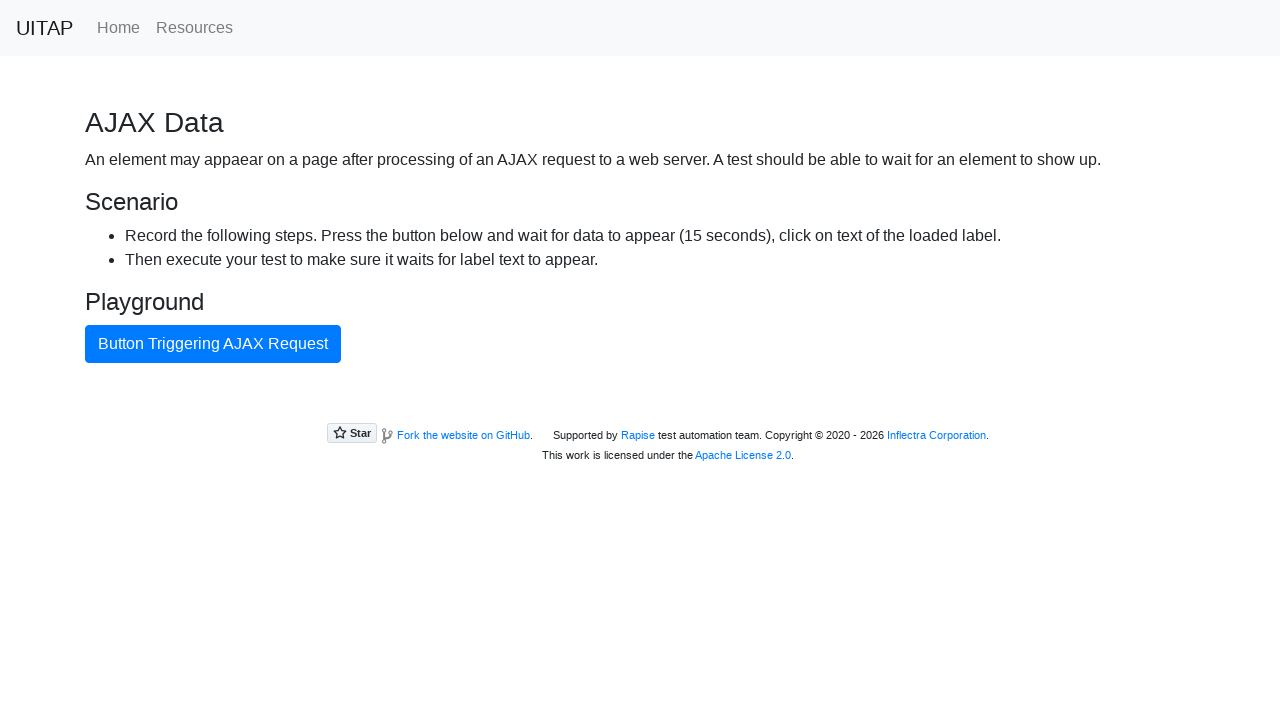

Navigated to AJAX timeout test page
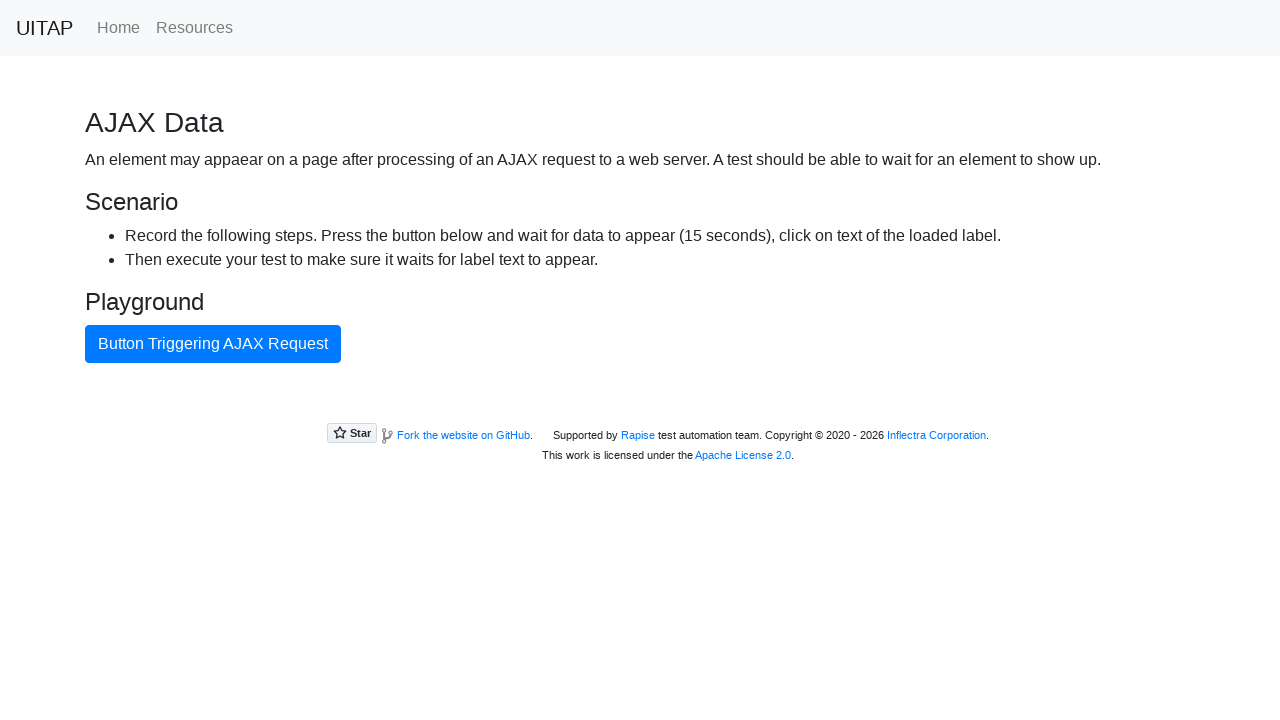

Clicked button triggering AJAX request at (213, 344) on internal:text="Button Triggering AJAX Request"i
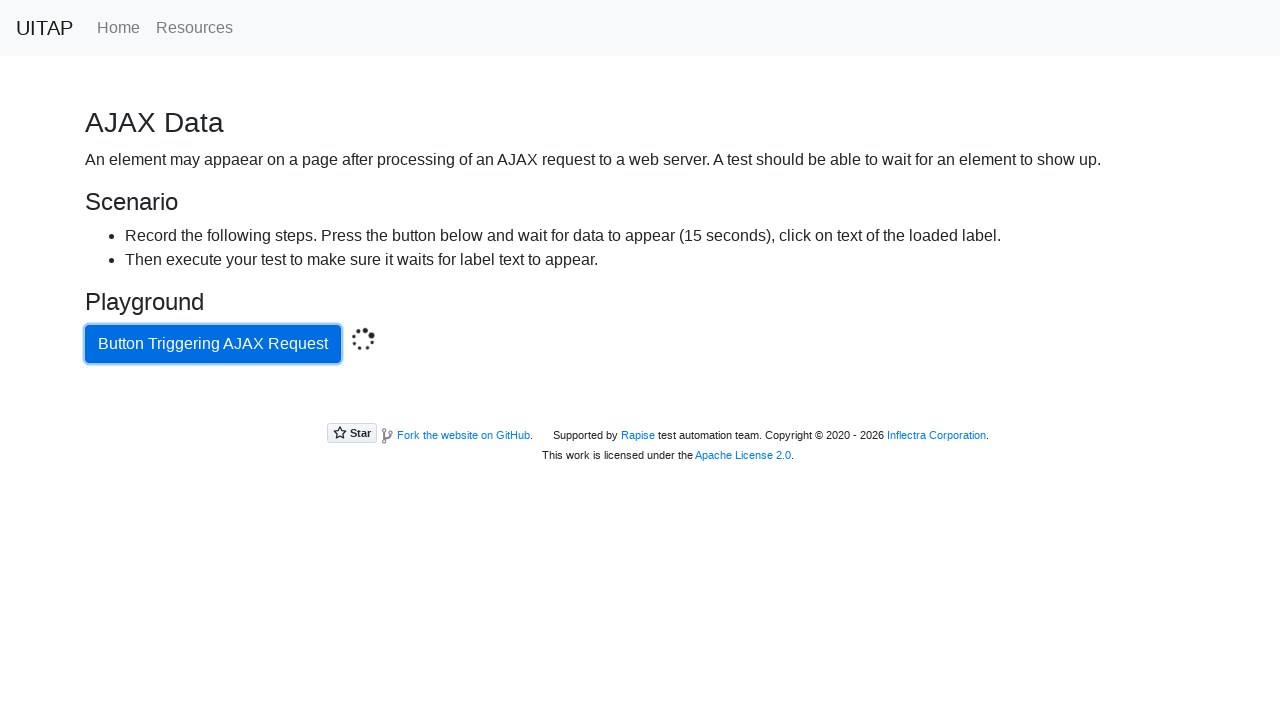

Clicked success element with 16000ms custom timeout at (640, 405) on .bg-success
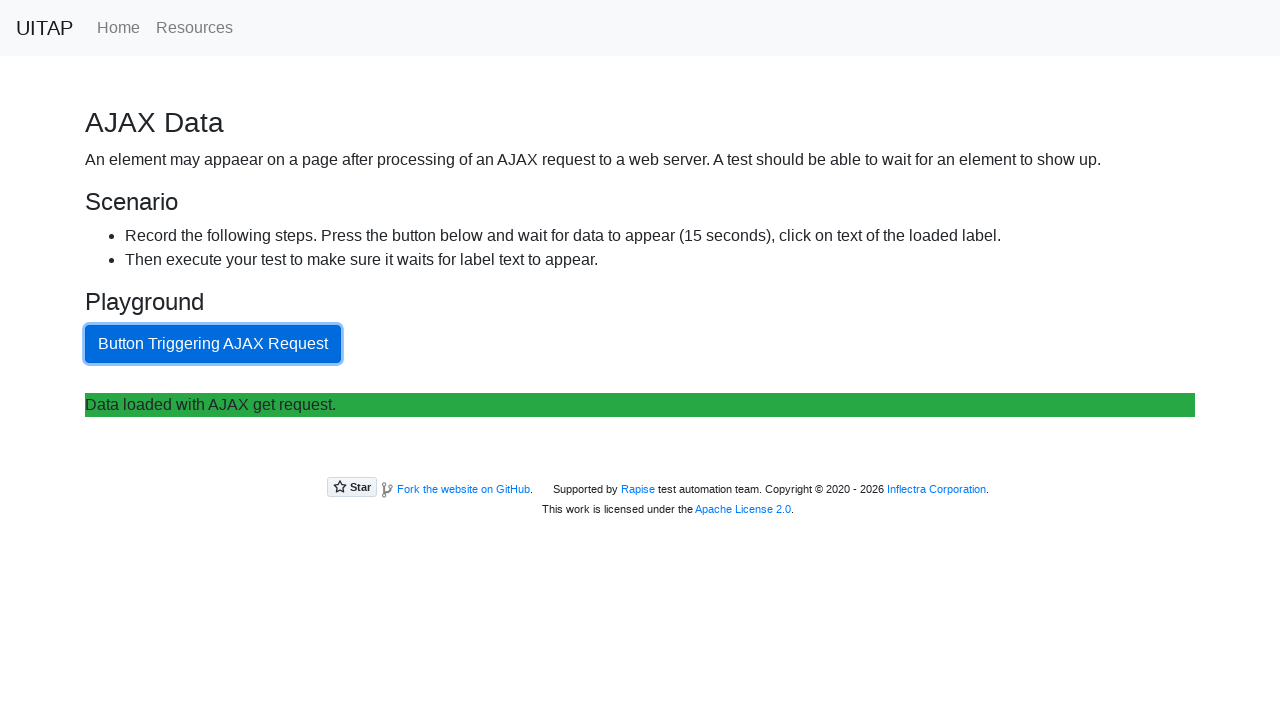

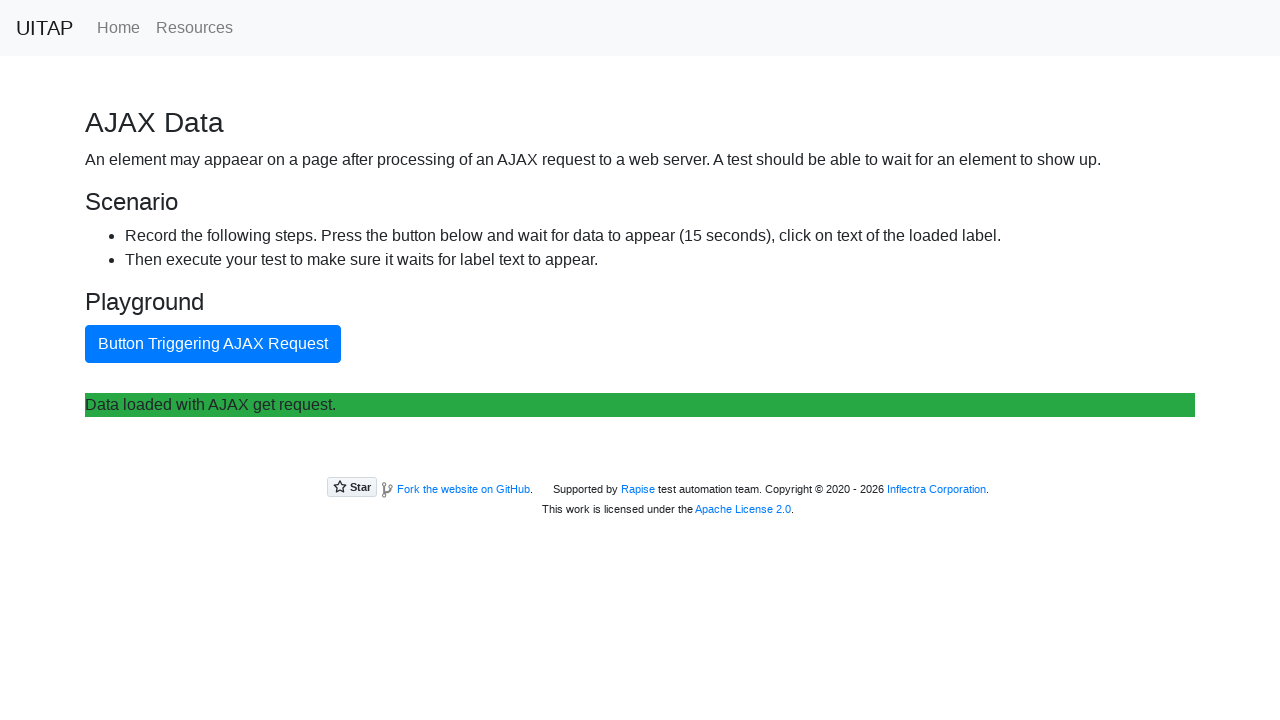